Clicks on the Danger button on the buttons demo page

Starting URL: https://formy-project.herokuapp.com/buttons#

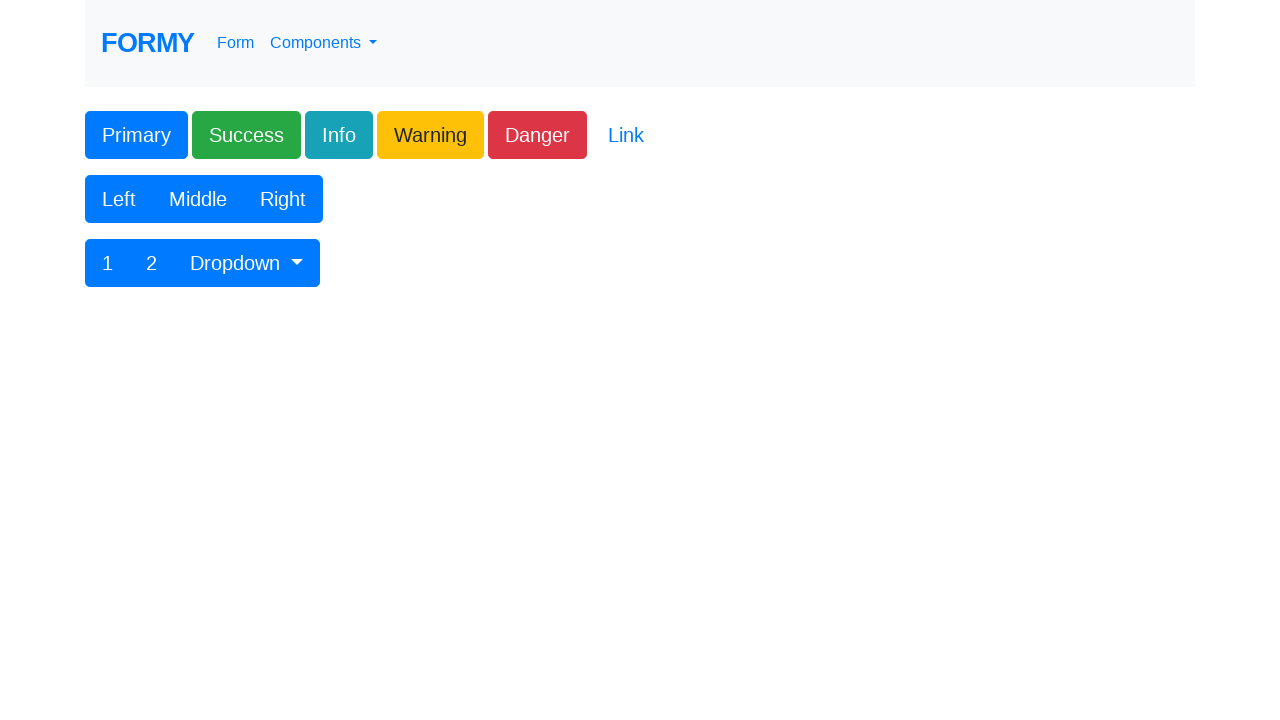

Navigated to buttons demo page
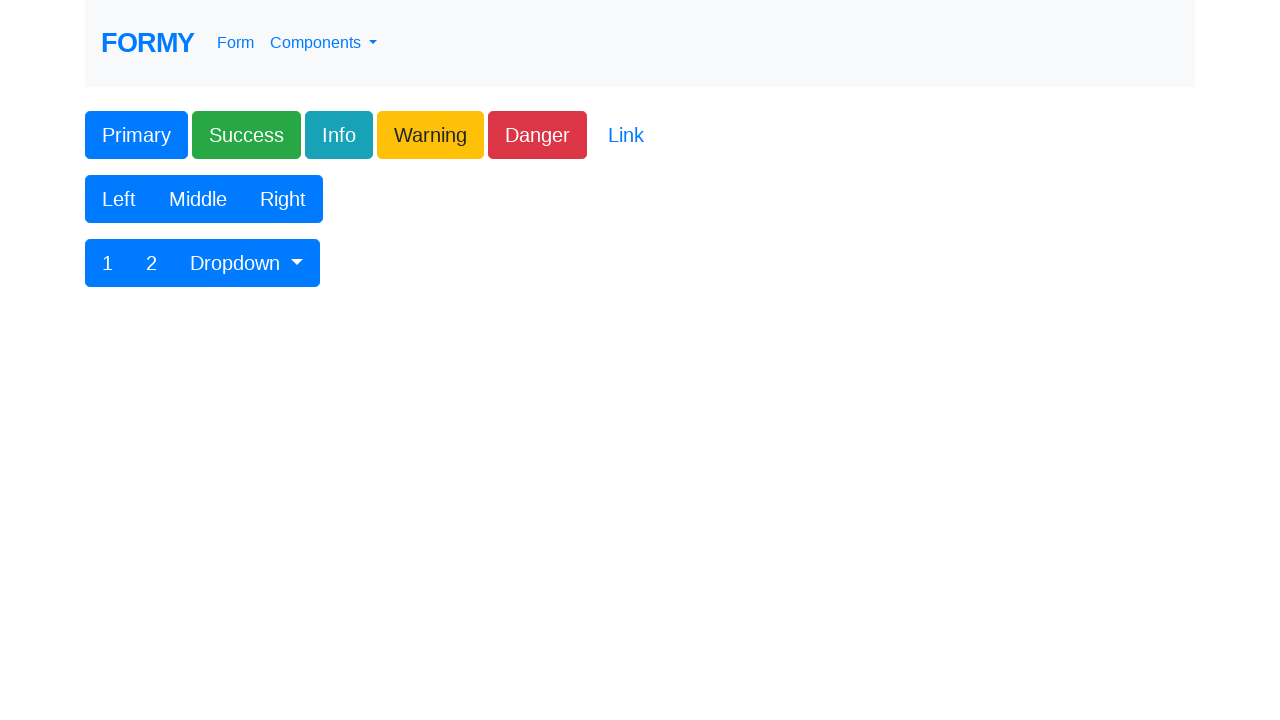

Clicked on the Danger button at (538, 135) on .btn-danger
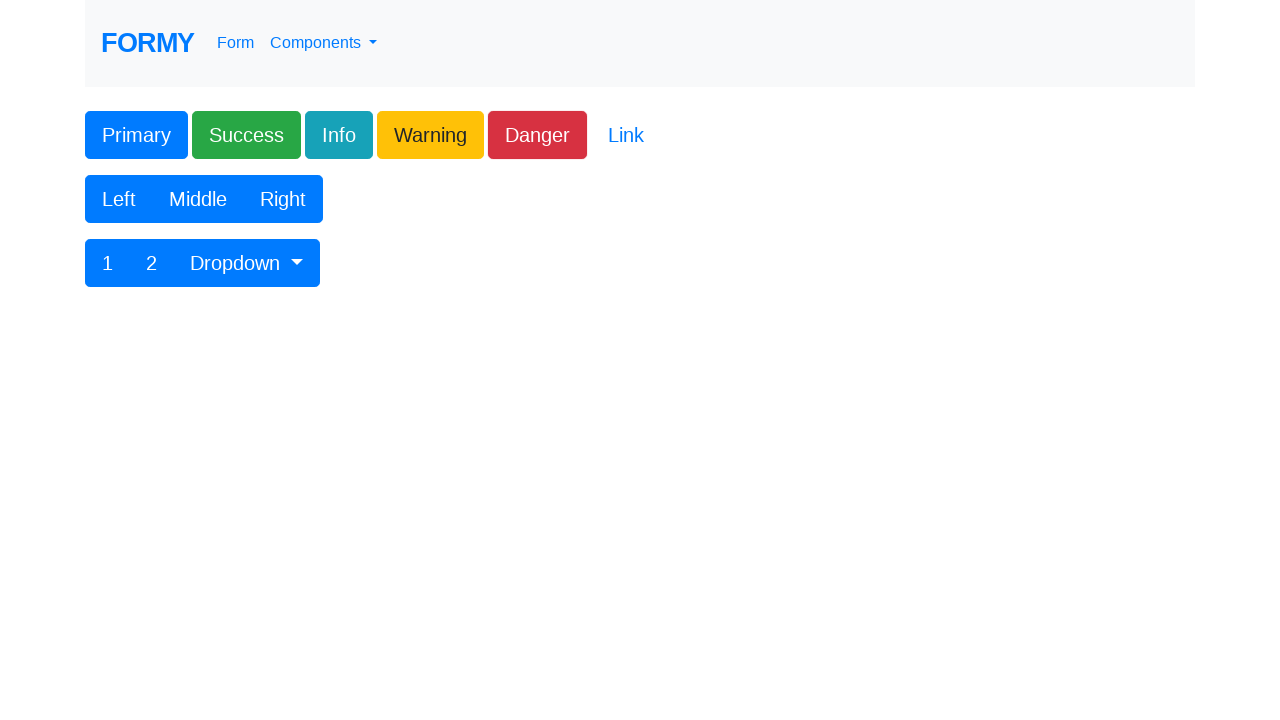

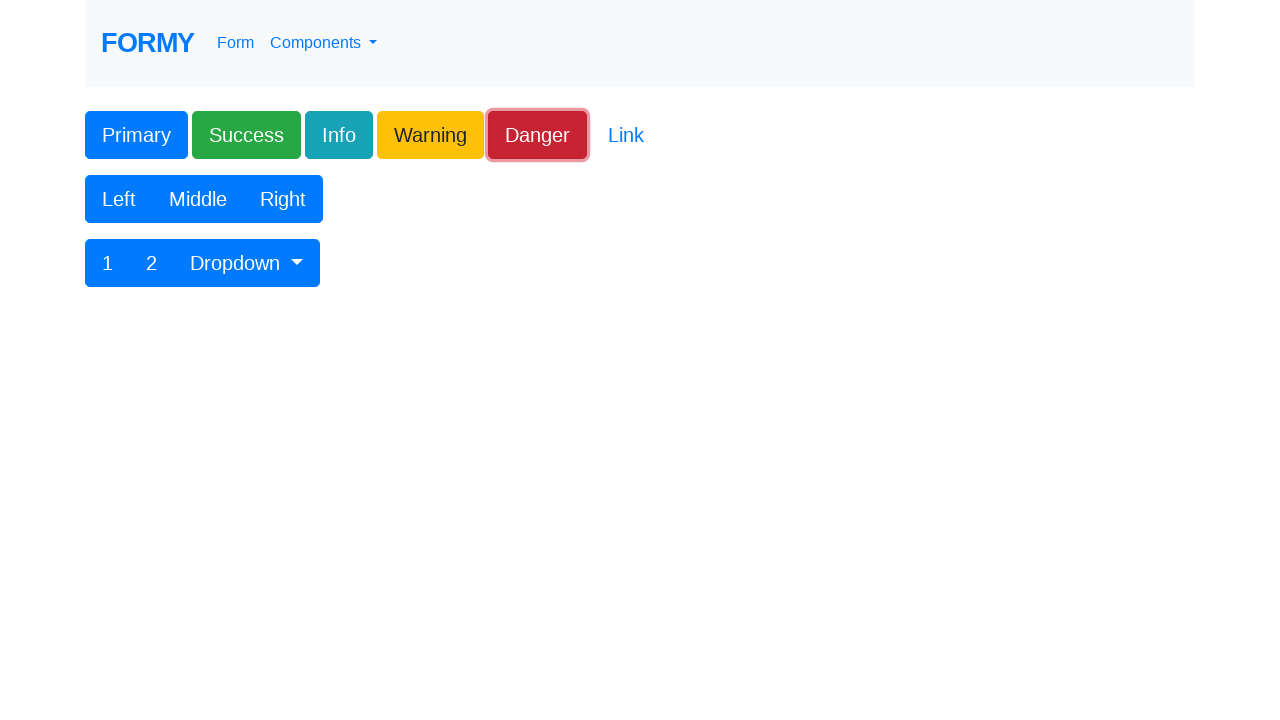